Tests the add-to-cart functionality on the BrowserStack demo e-commerce site by clicking the add to cart button on a product and verifying the product appears in the cart pane.

Starting URL: https://bstackdemo.com

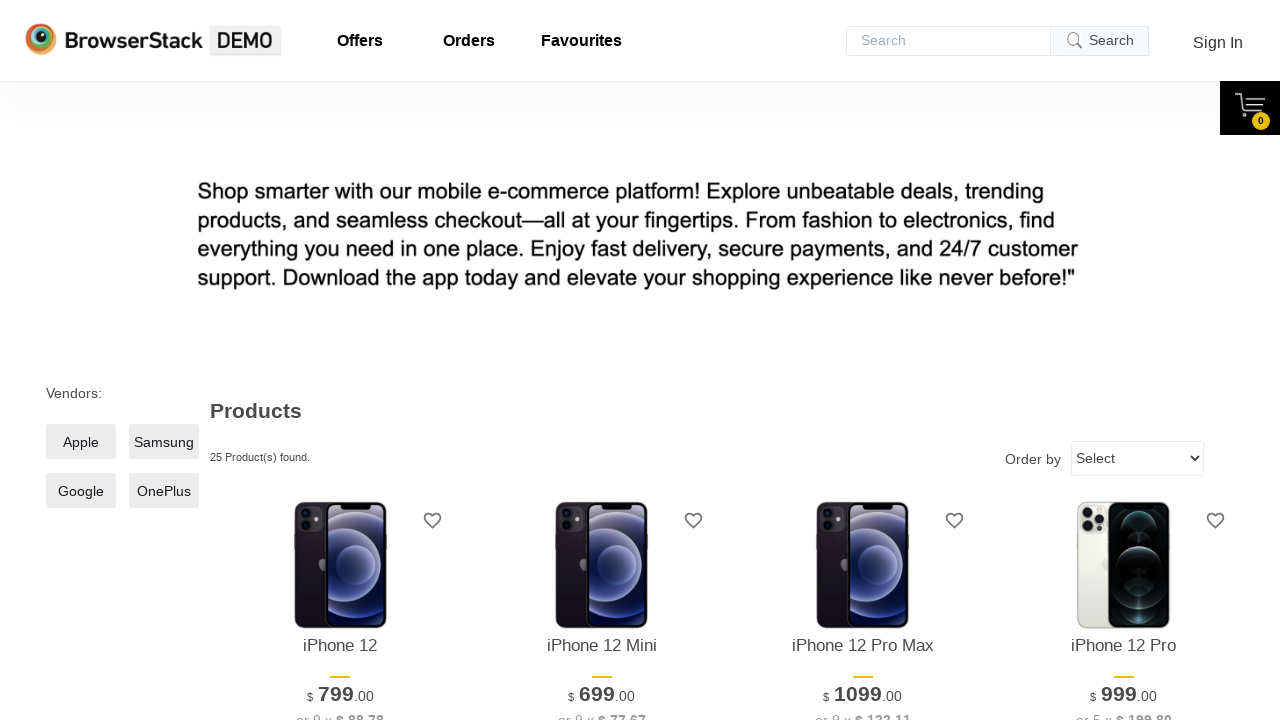

Page title loaded and contains 'StackDemo'
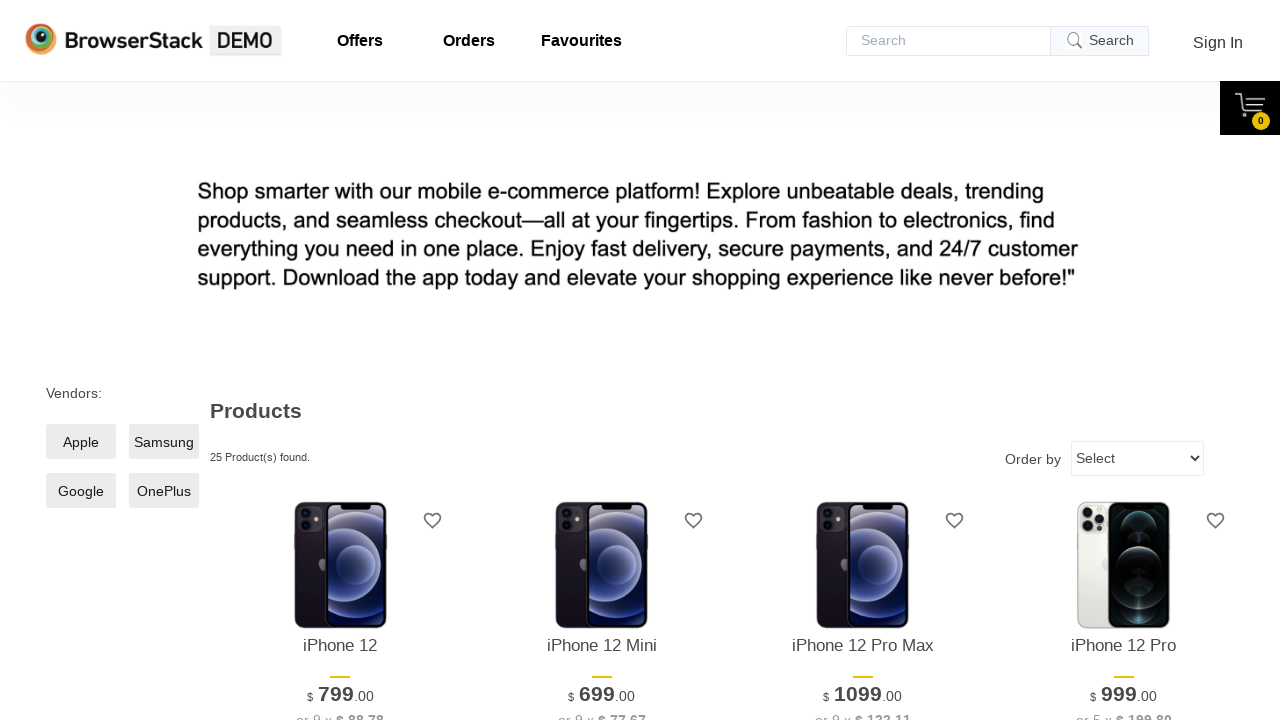

First product name became visible
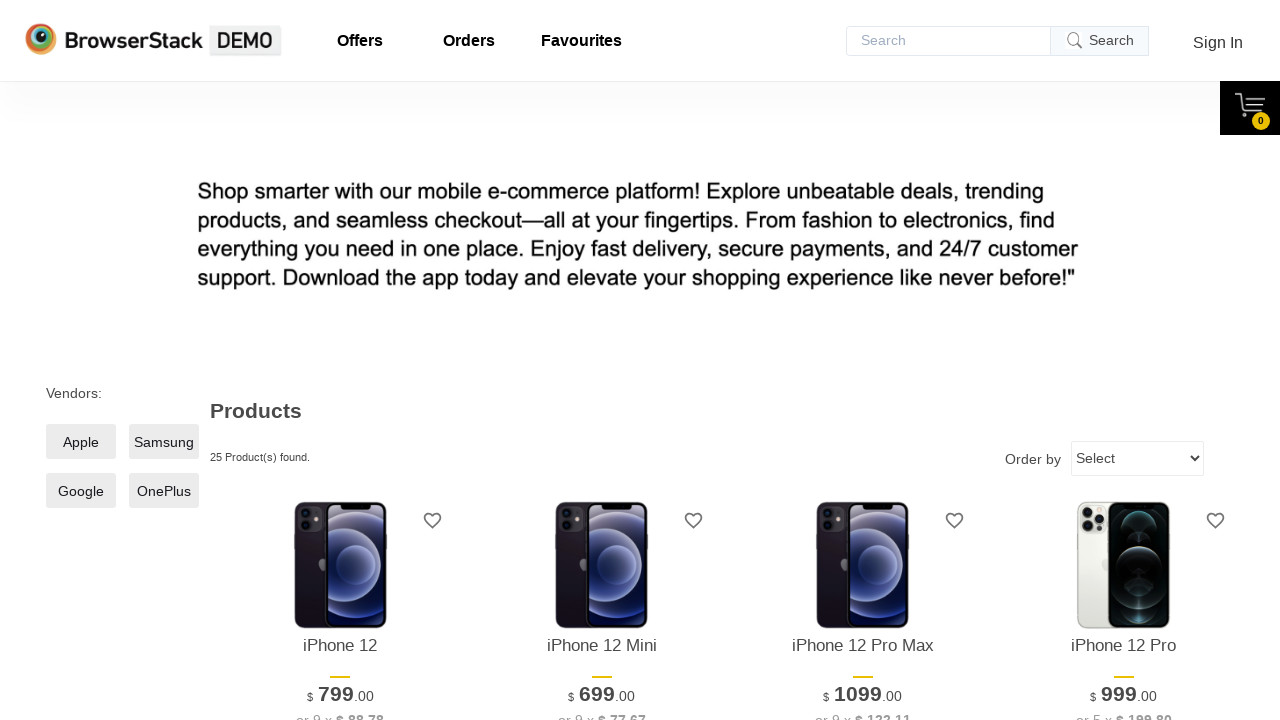

Retrieved first product text: 'iPhone 12'
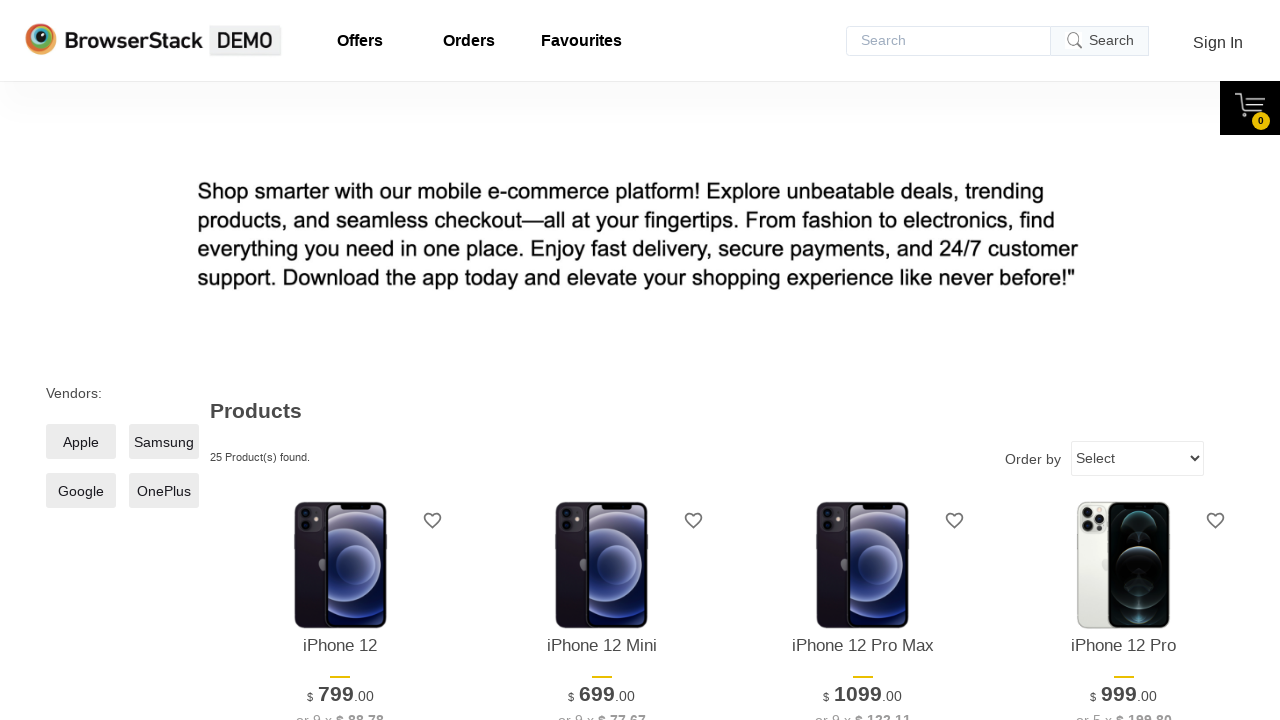

Add to Cart button became visible
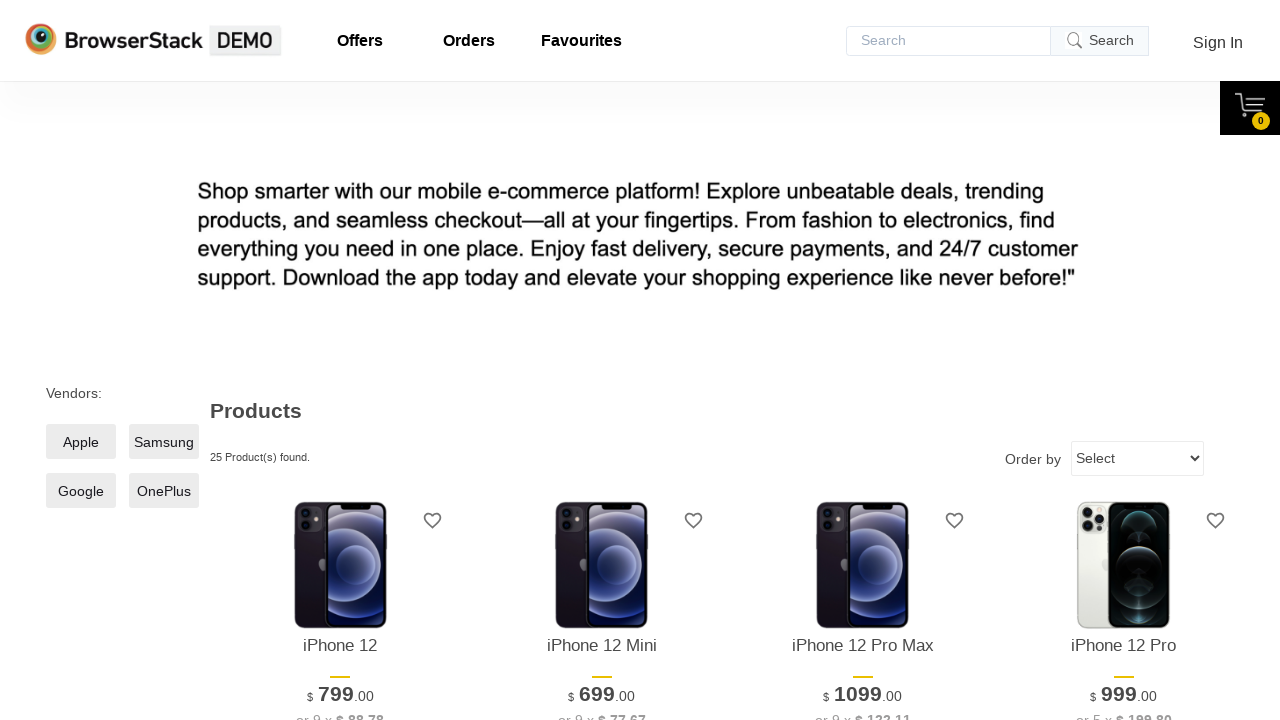

Clicked Add to Cart button for first product at (340, 361) on xpath=//*[@id="1"]/div[4]
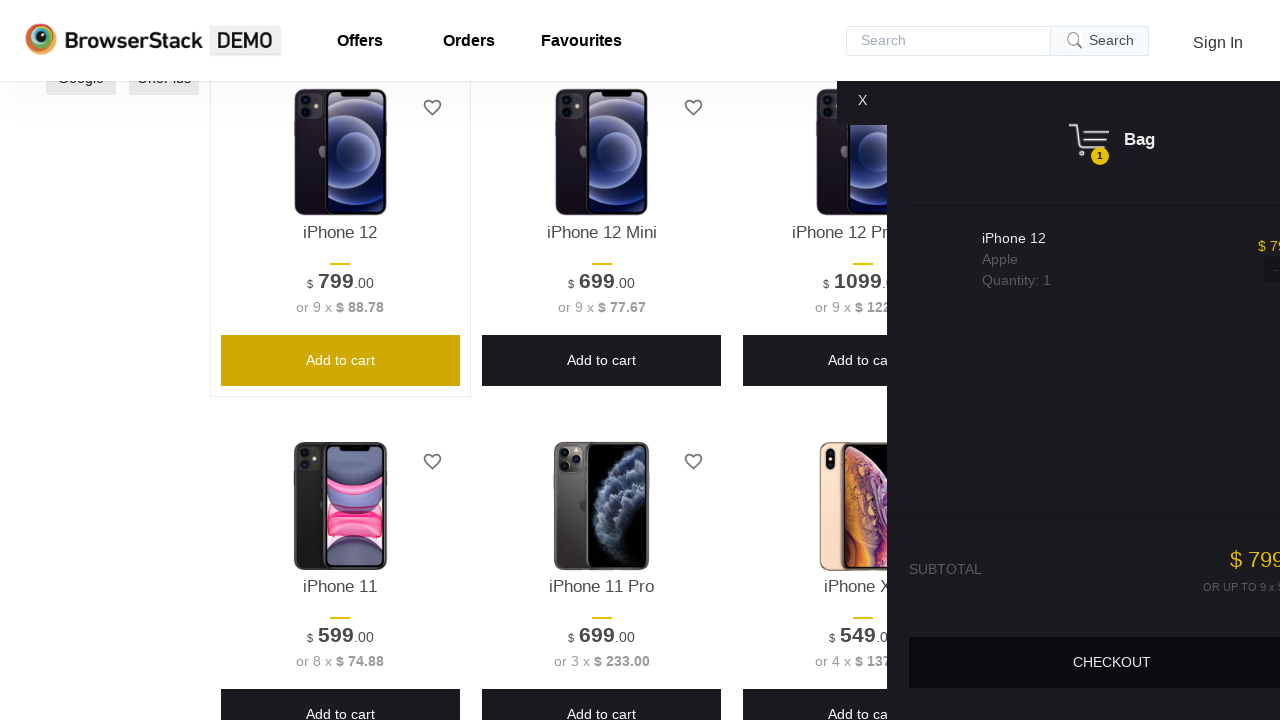

Product appeared in cart pane
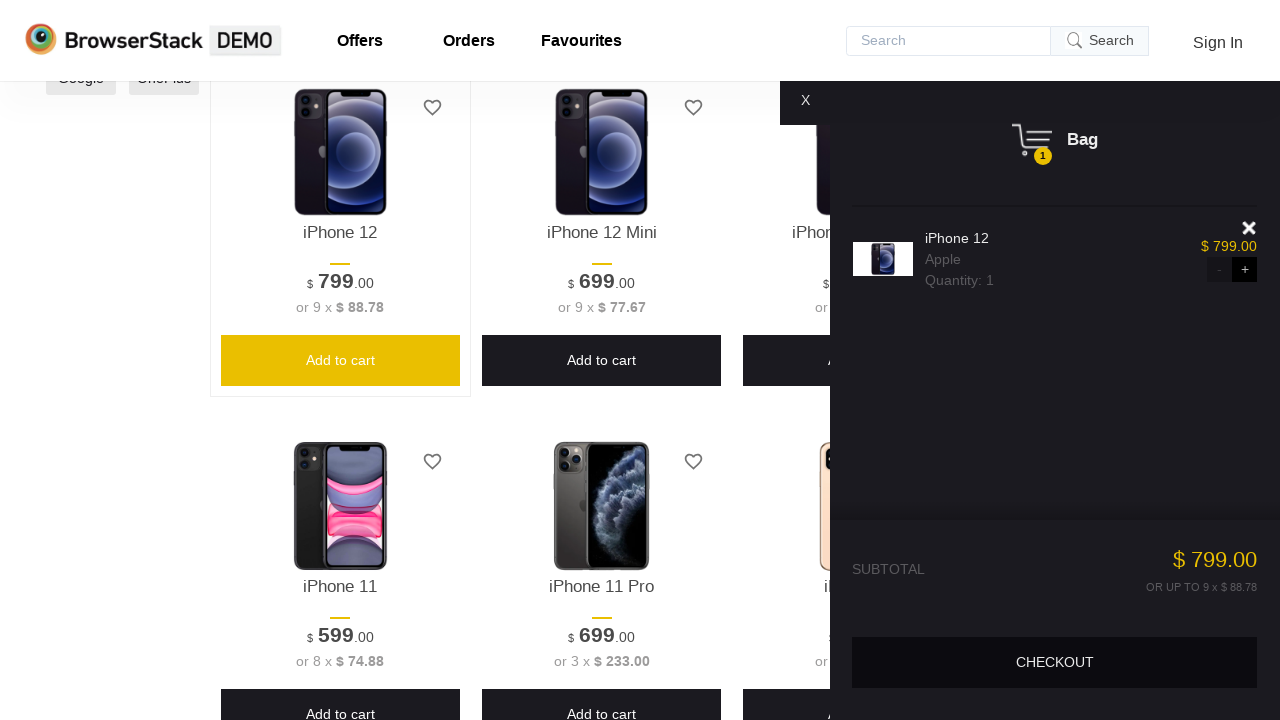

Retrieved product text from cart: 'iPhone 12'
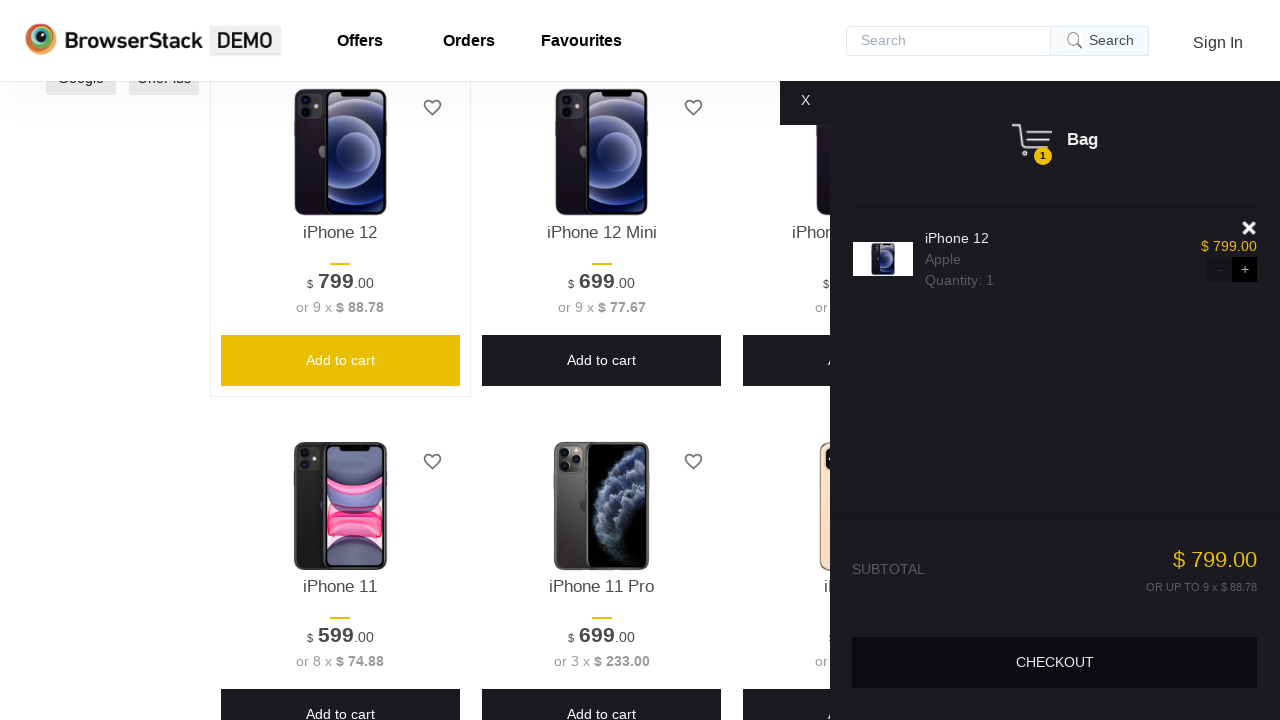

Verified product text matches between product list and cart
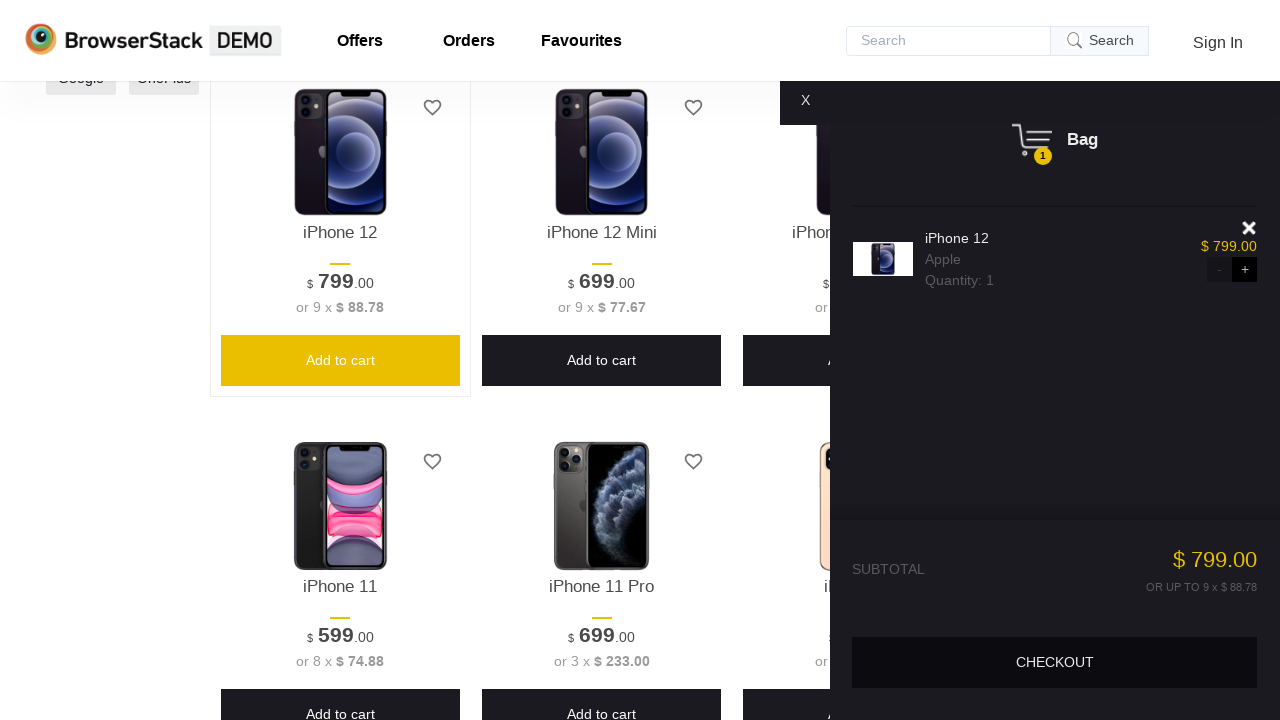

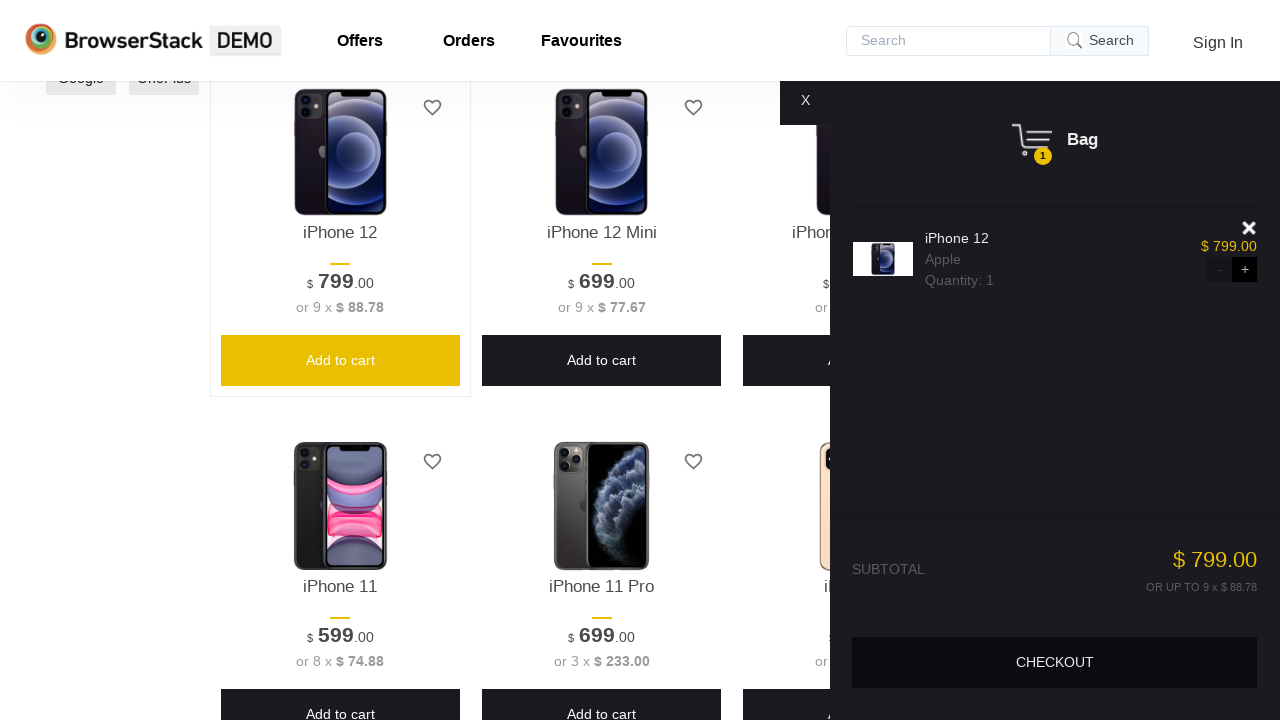